Tests website responsiveness by scrolling down and then back up the page

Starting URL: http://cardtonic.com

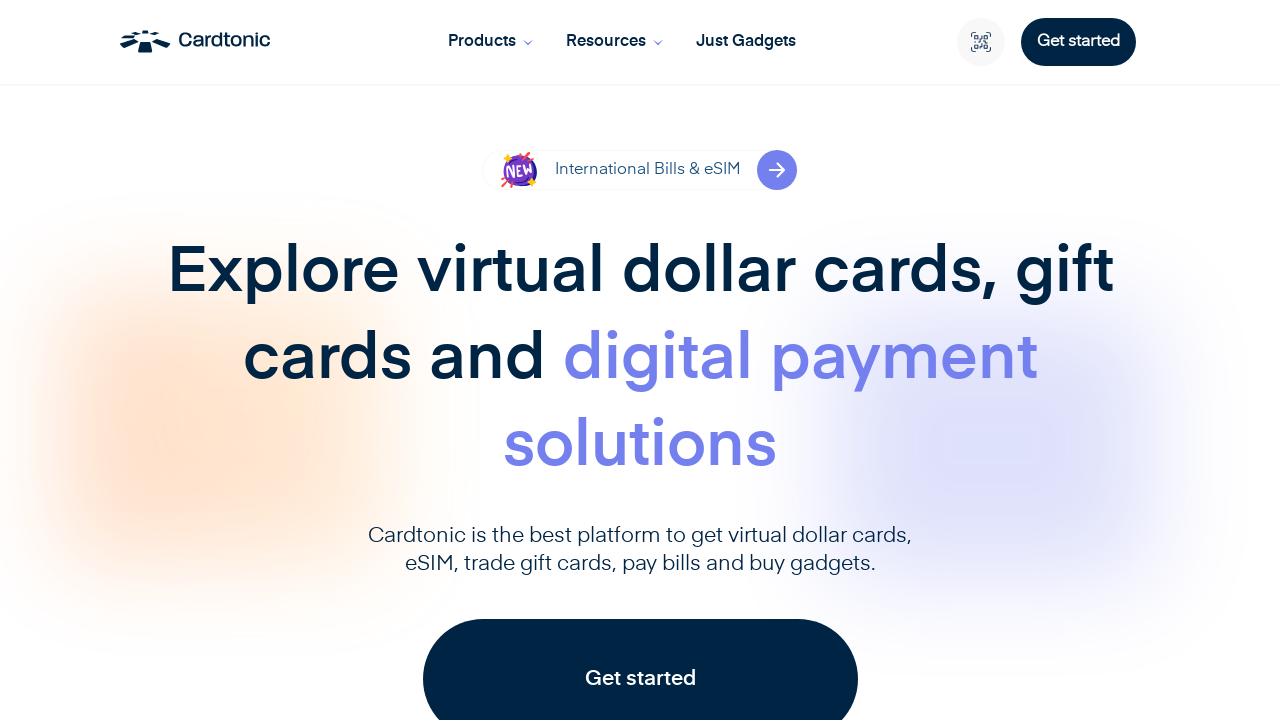

Scrolled down the page by 1000 pixels
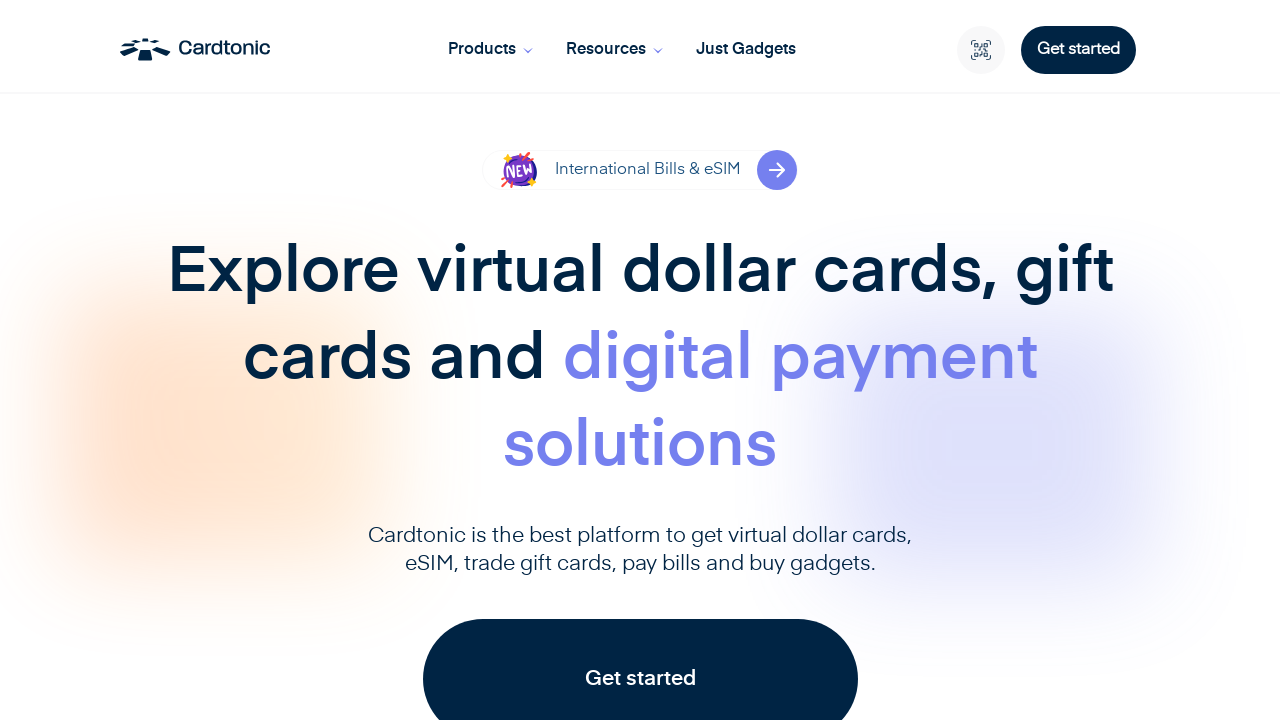

Waited 500ms for scroll animation to complete
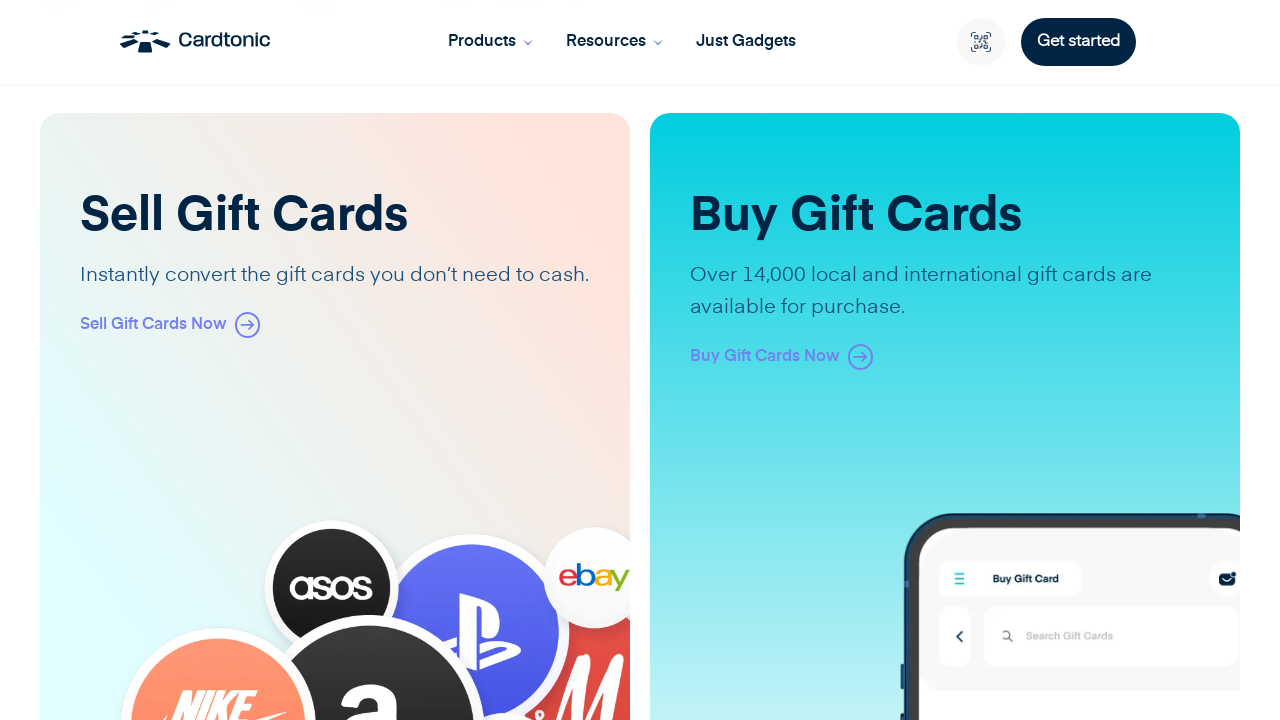

Scrolled back up the page by 1000 pixels
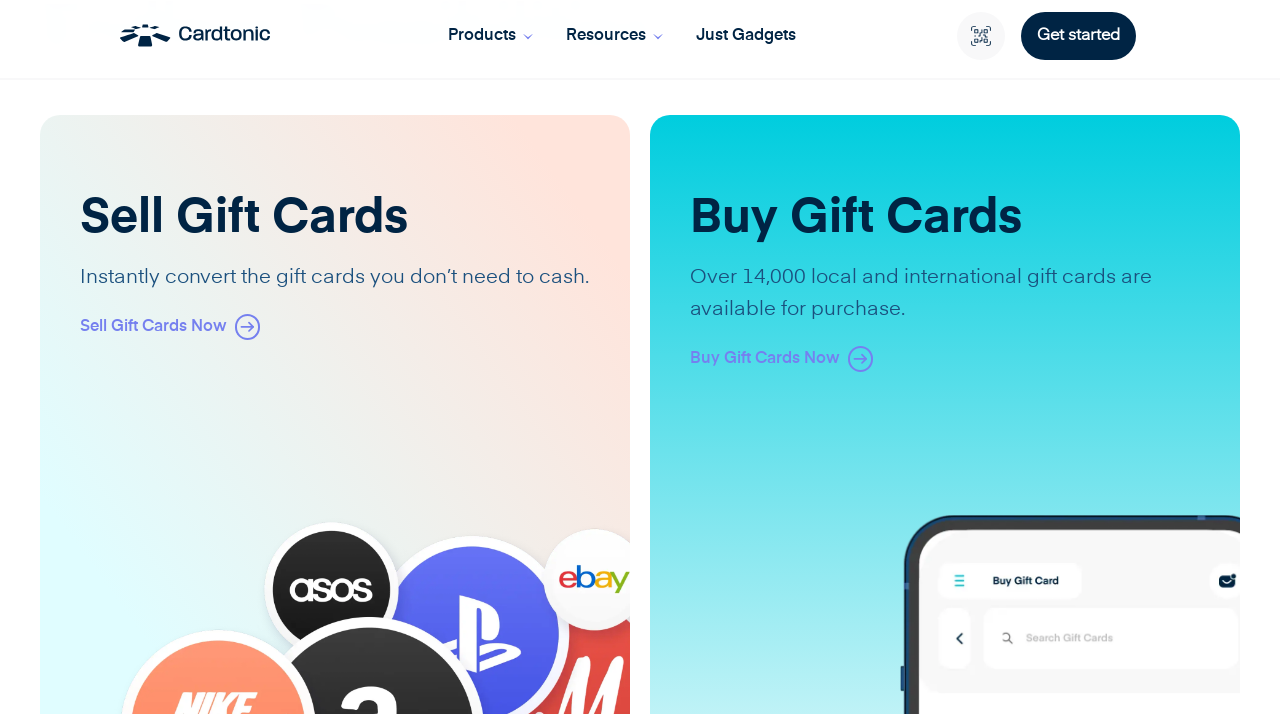

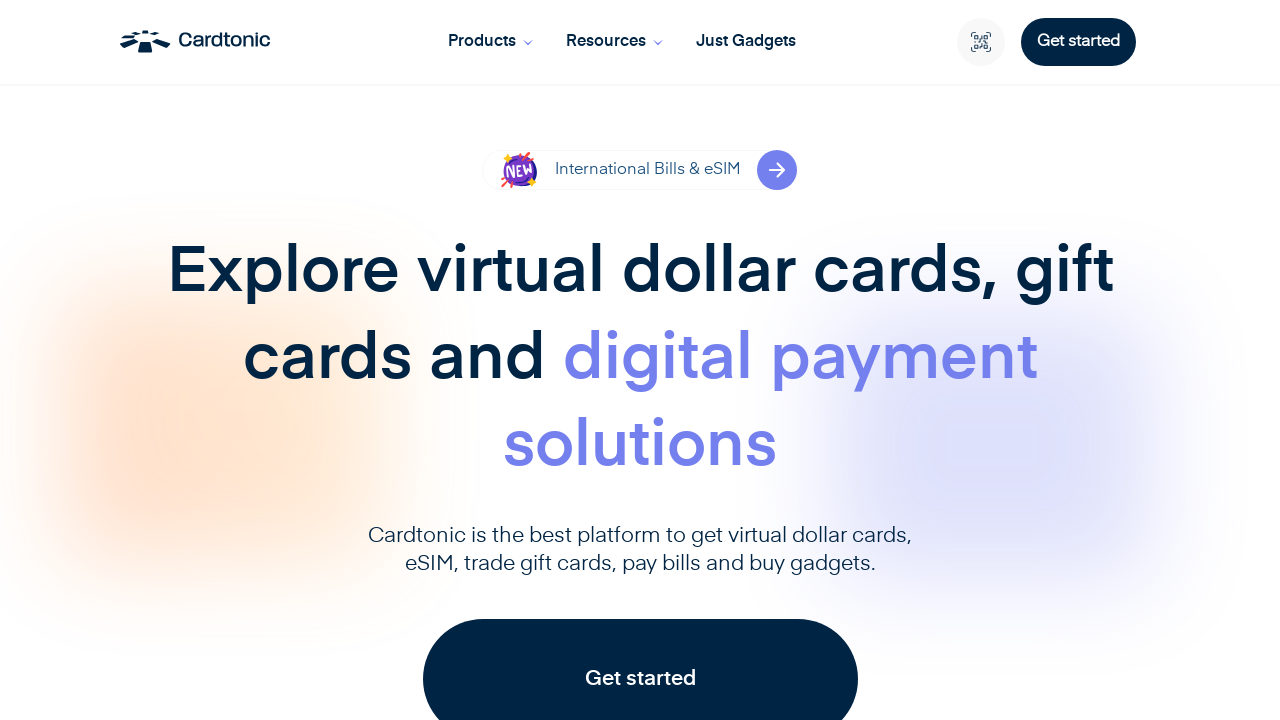